Tests a text box form by filling in full name, email, current address, and permanent address fields, then submitting and verifying the output displays the entered information.

Starting URL: http://demoqa.com/text-box

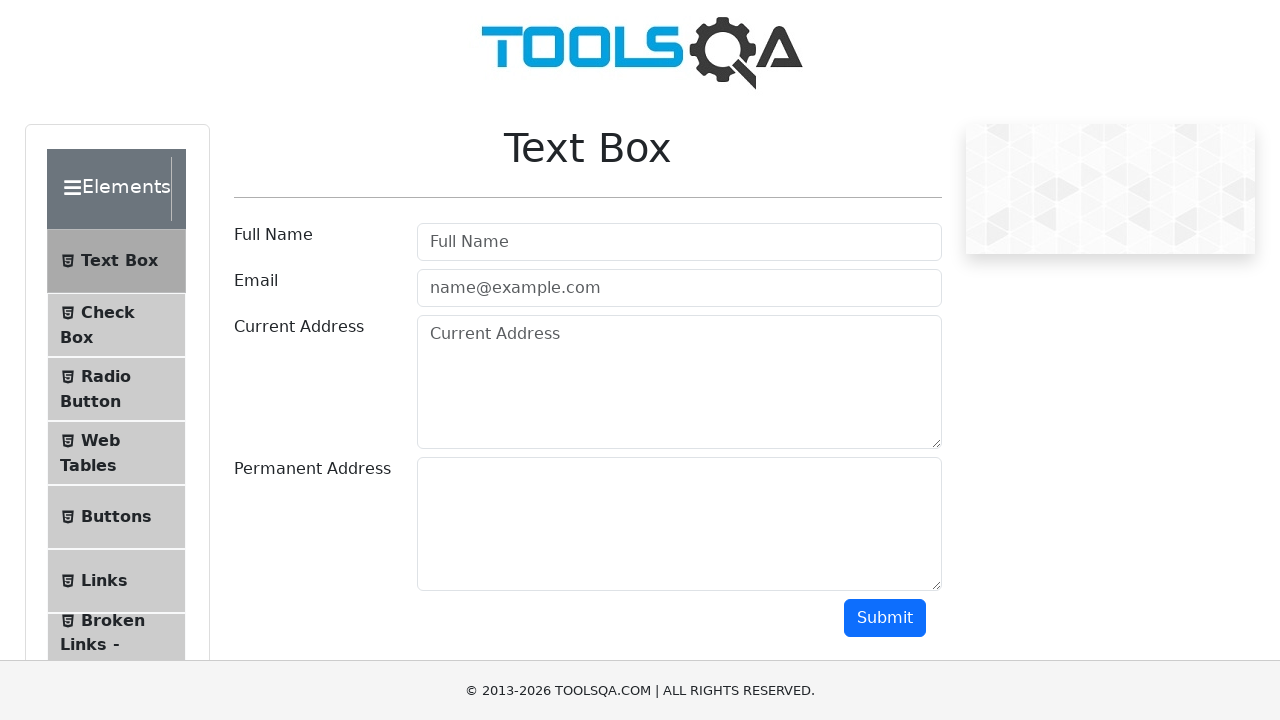

Filled full name field with 'Automation' on input#userName
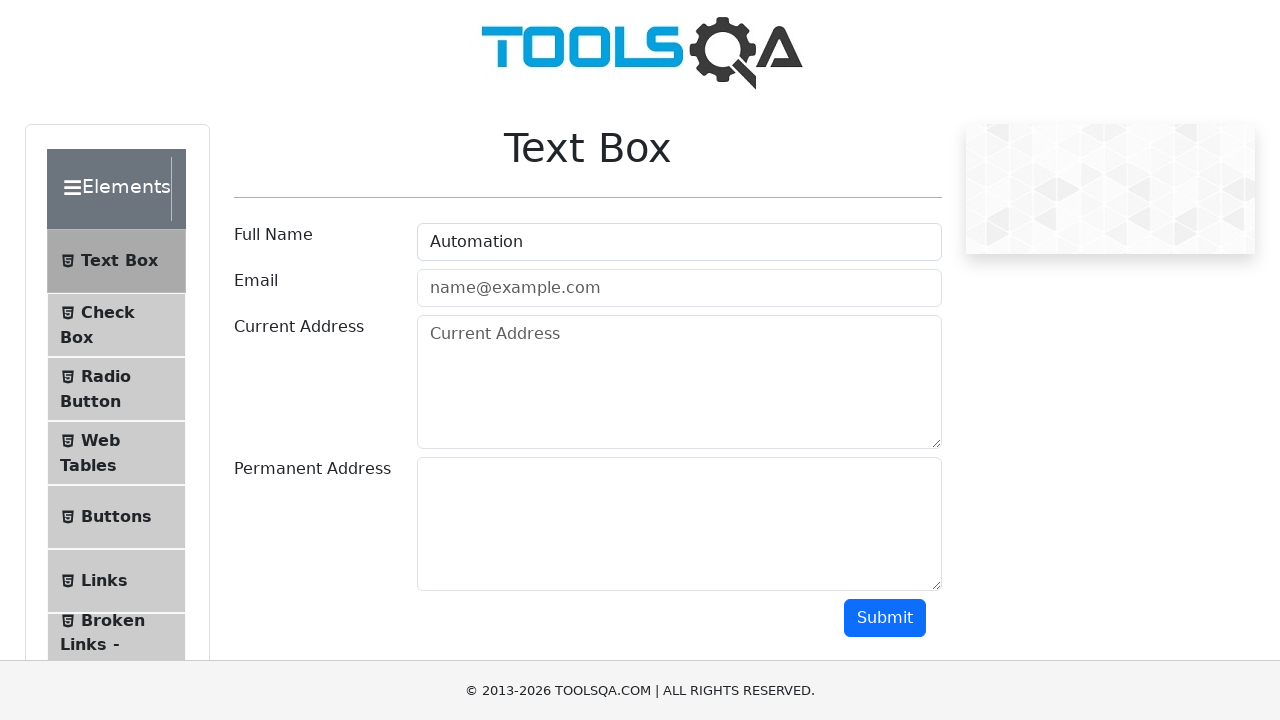

Filled email field with 'Testing@gmail.com' on input#userEmail
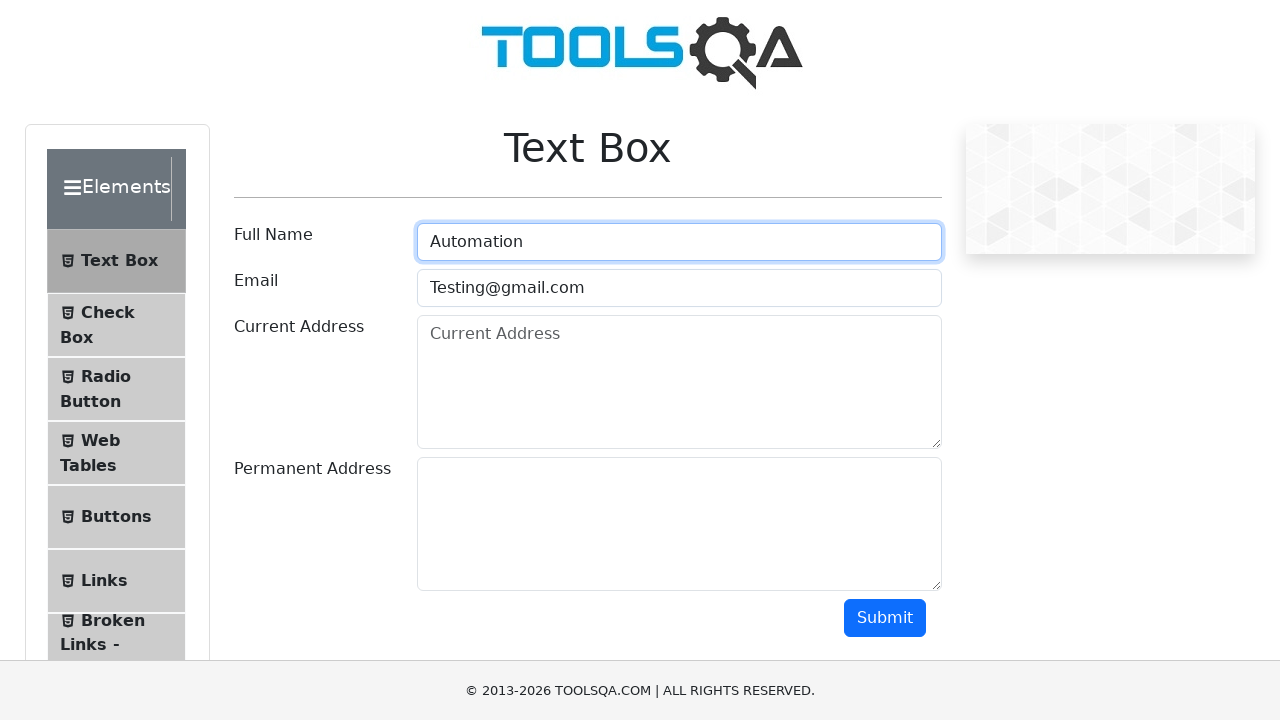

Filled current address field with 'Testing Permanent Address' on textarea#currentAddress
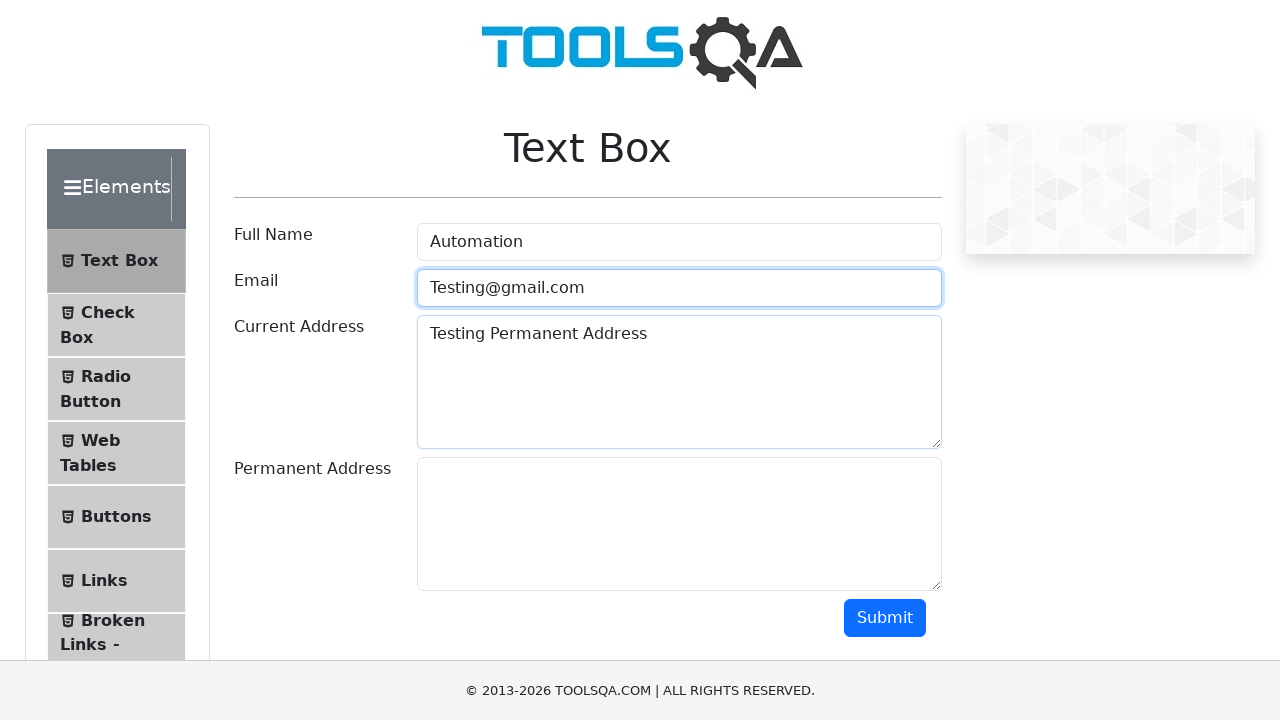

Filled permanent address field with 'Testing Permanent Address' on textarea#permanentAddress
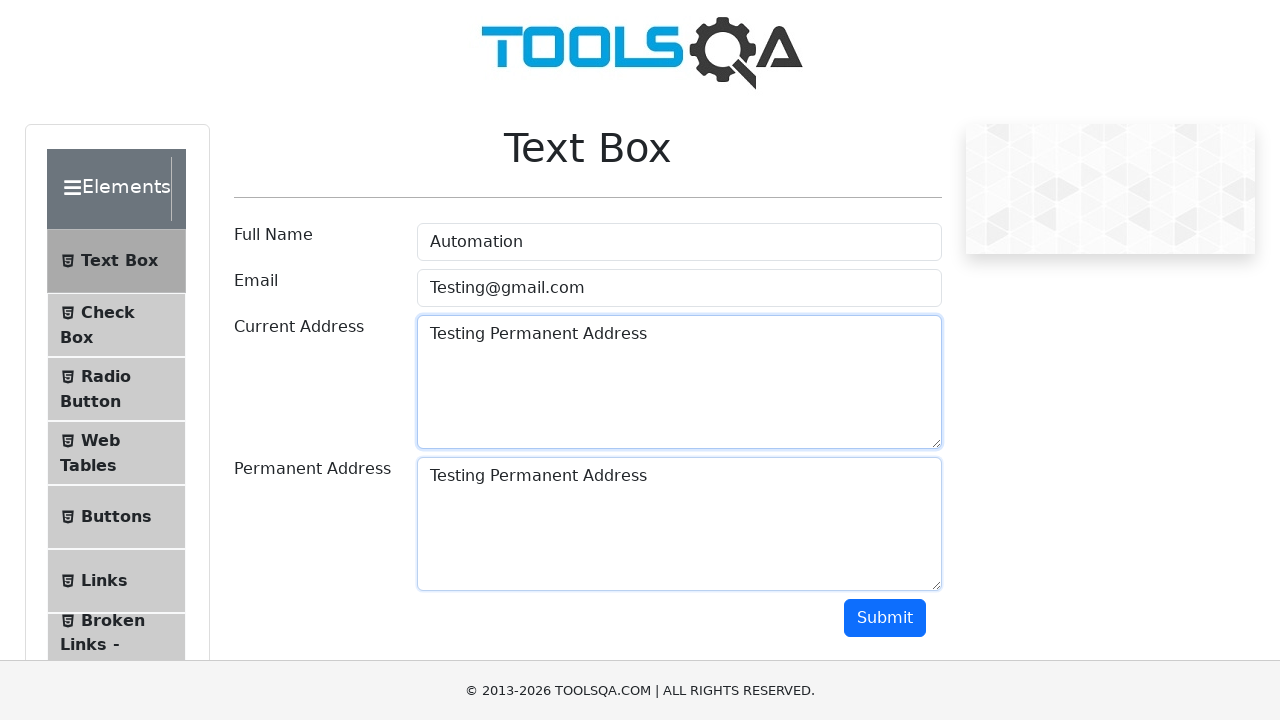

Clicked submit button to submit form at (885, 618) on button#submit
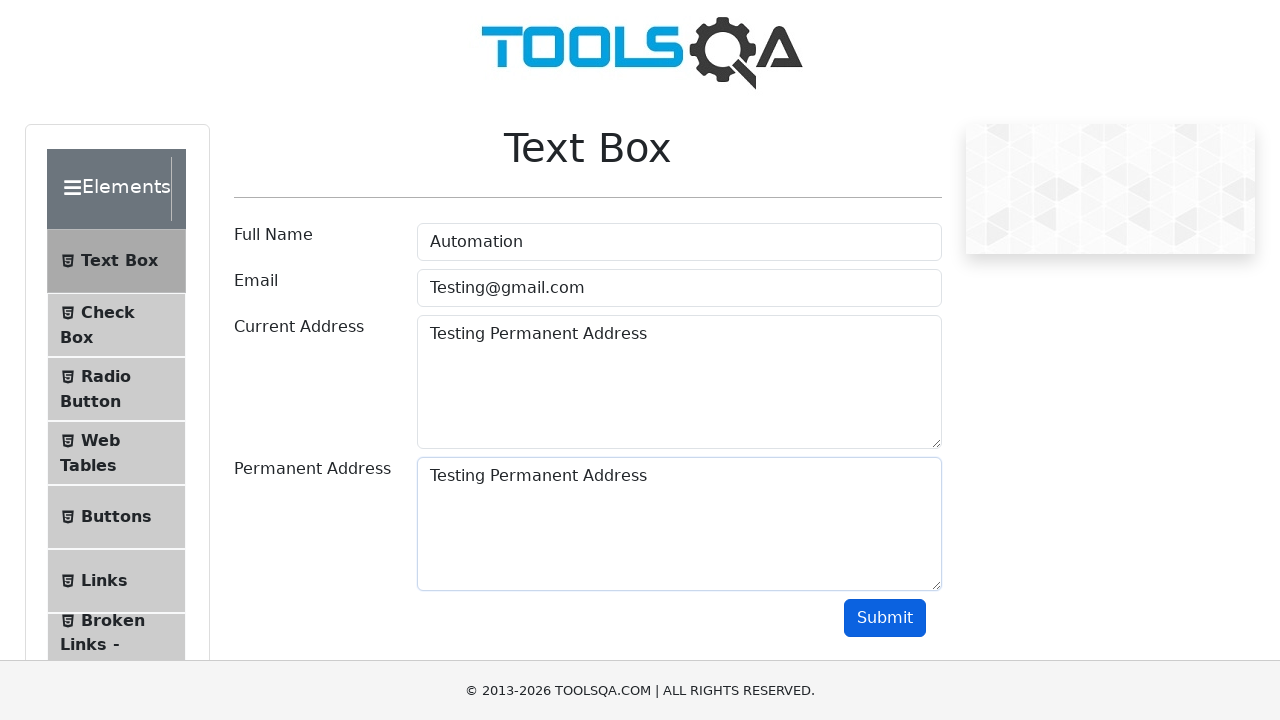

Output name field loaded and verified
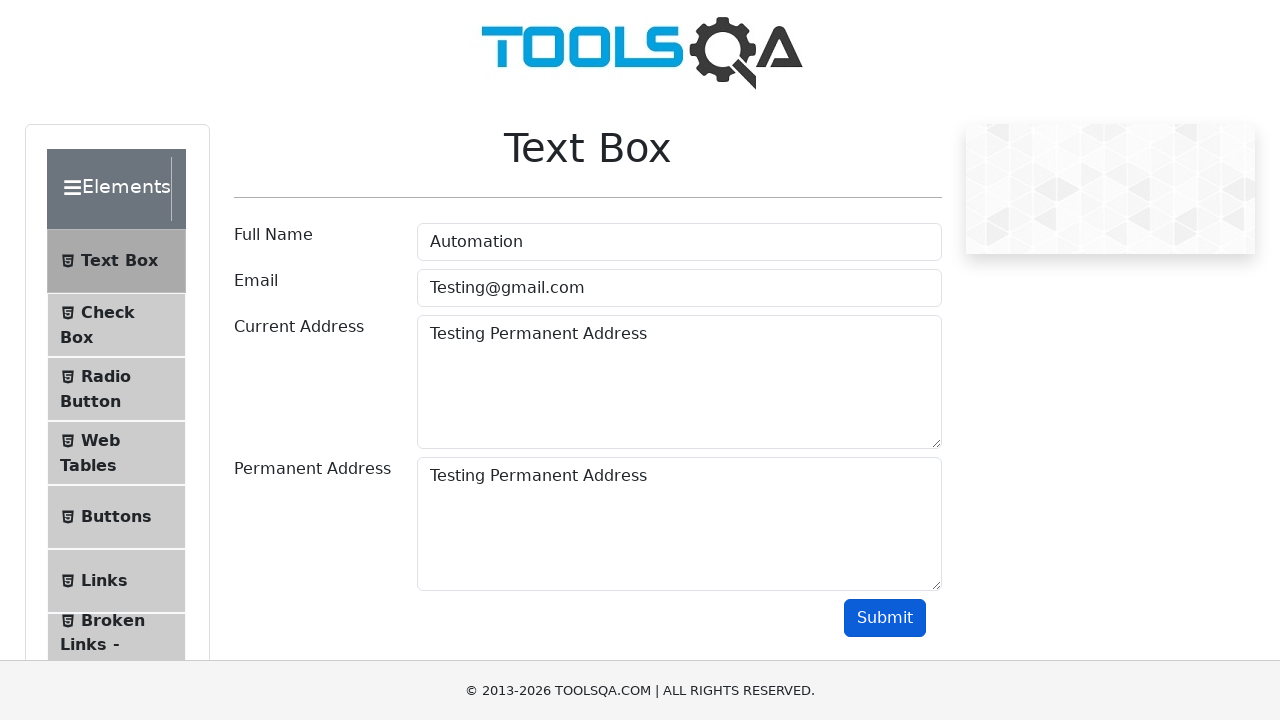

Output email field loaded and verified
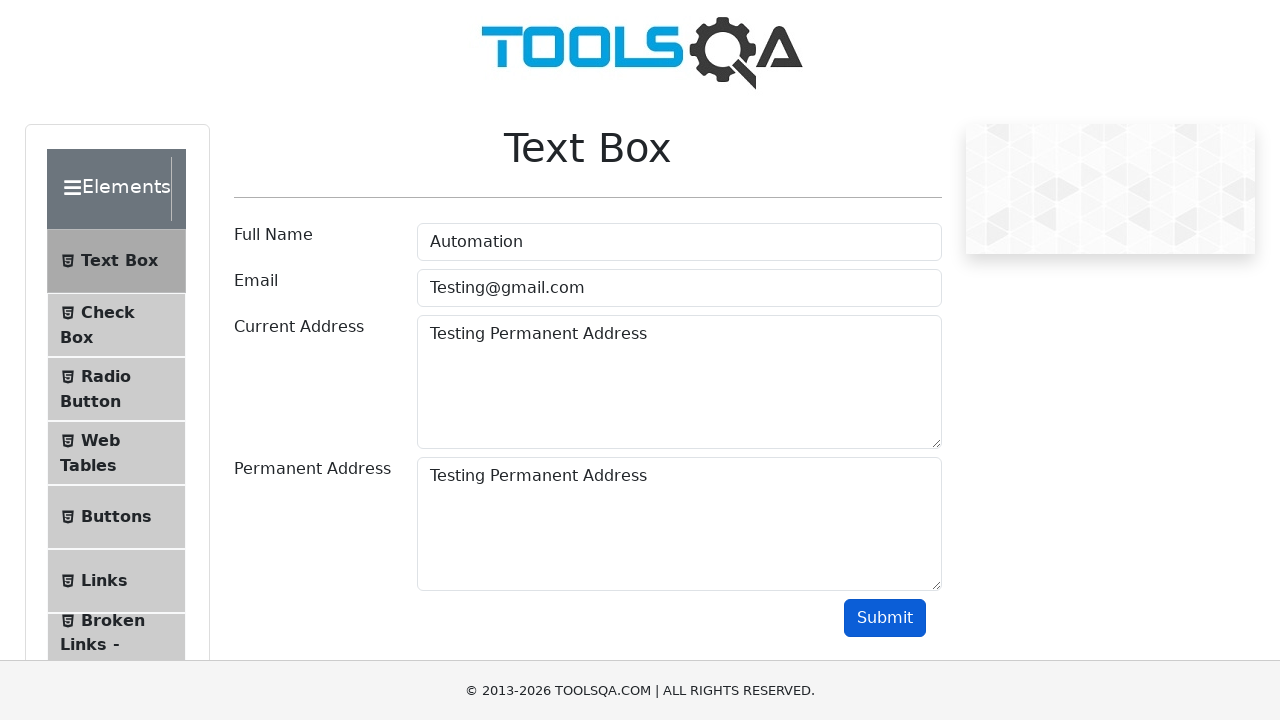

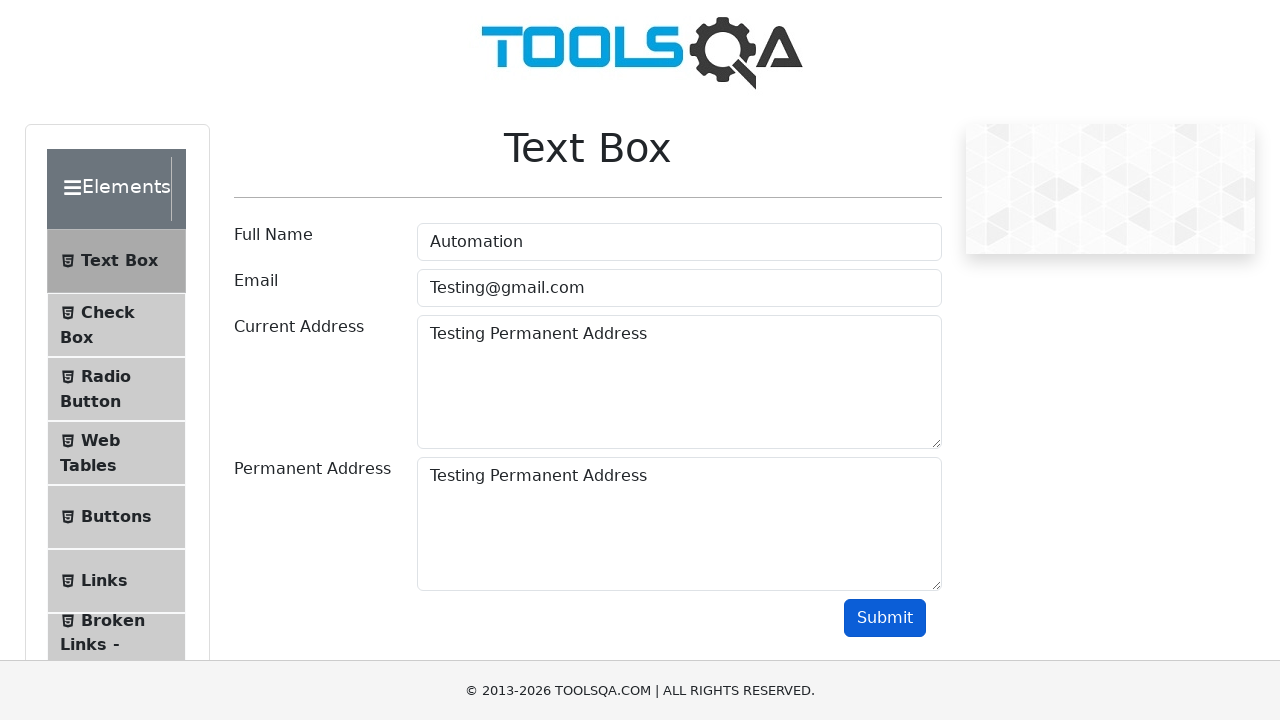